Opens the Macy's homepage and verifies the page loads successfully by navigating to the website.

Starting URL: https://www.macys.com

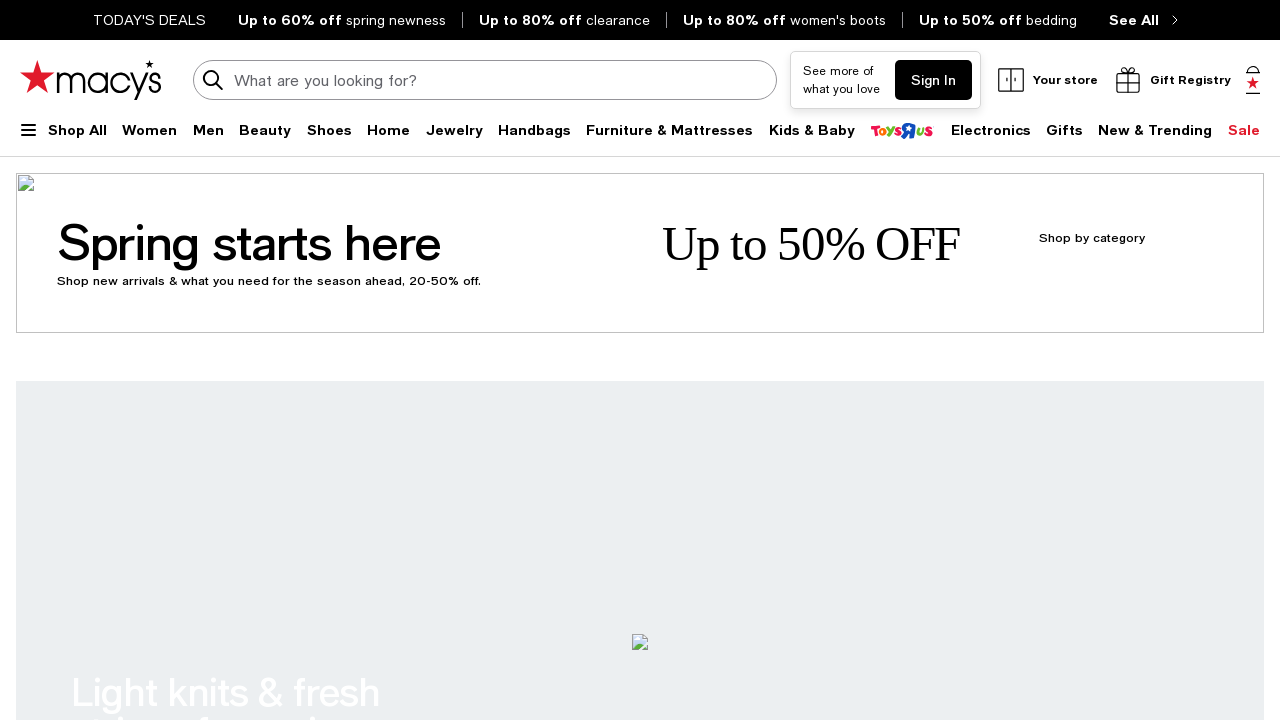

Waited for page DOM to fully load
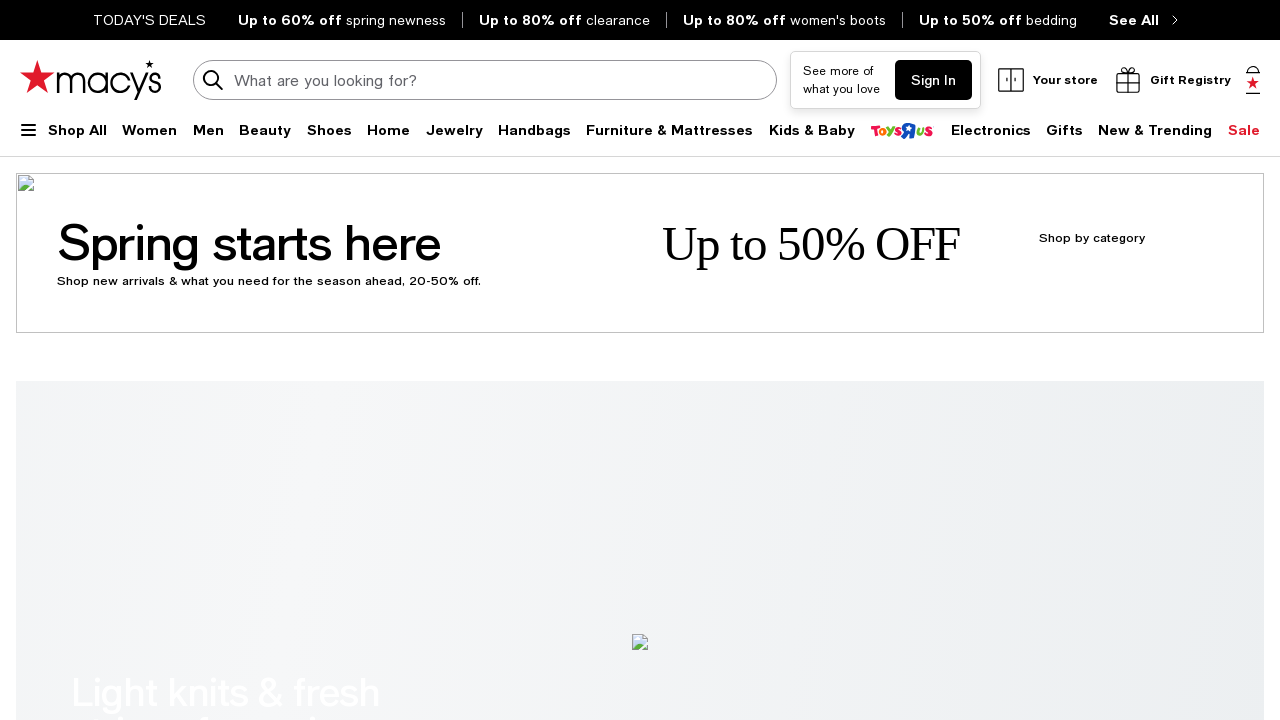

Verified body element is present on Macy's homepage
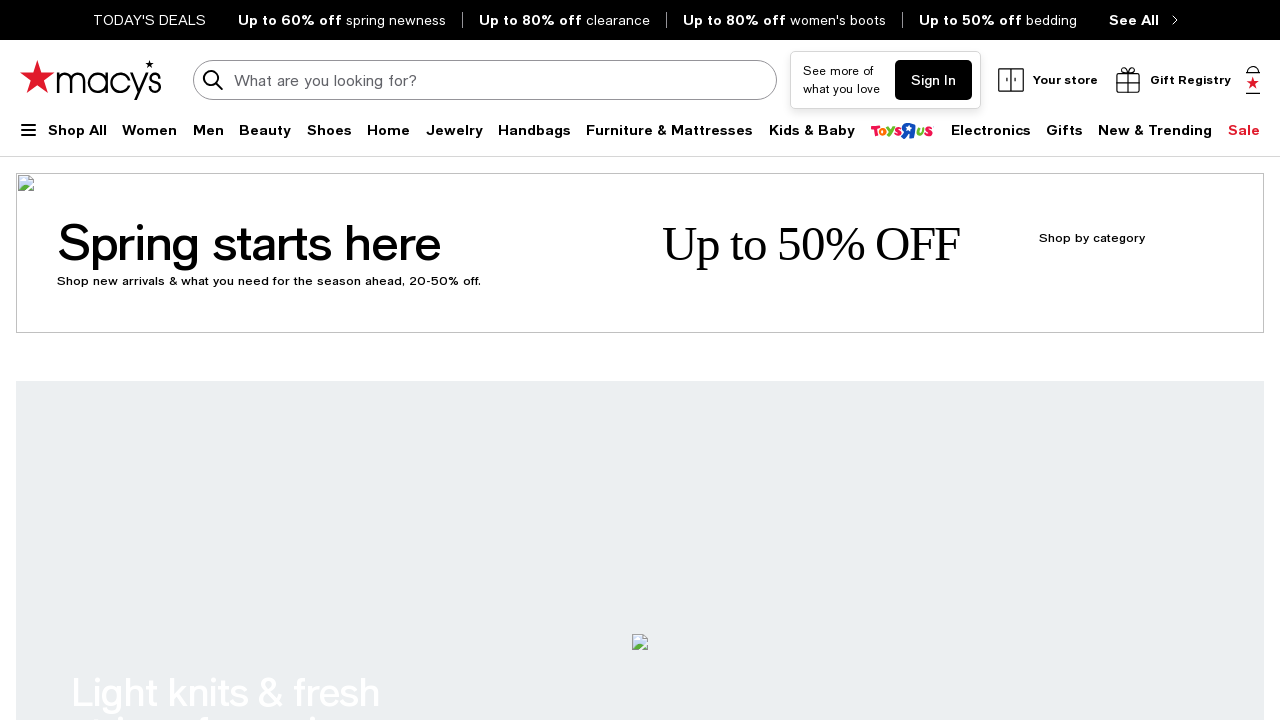

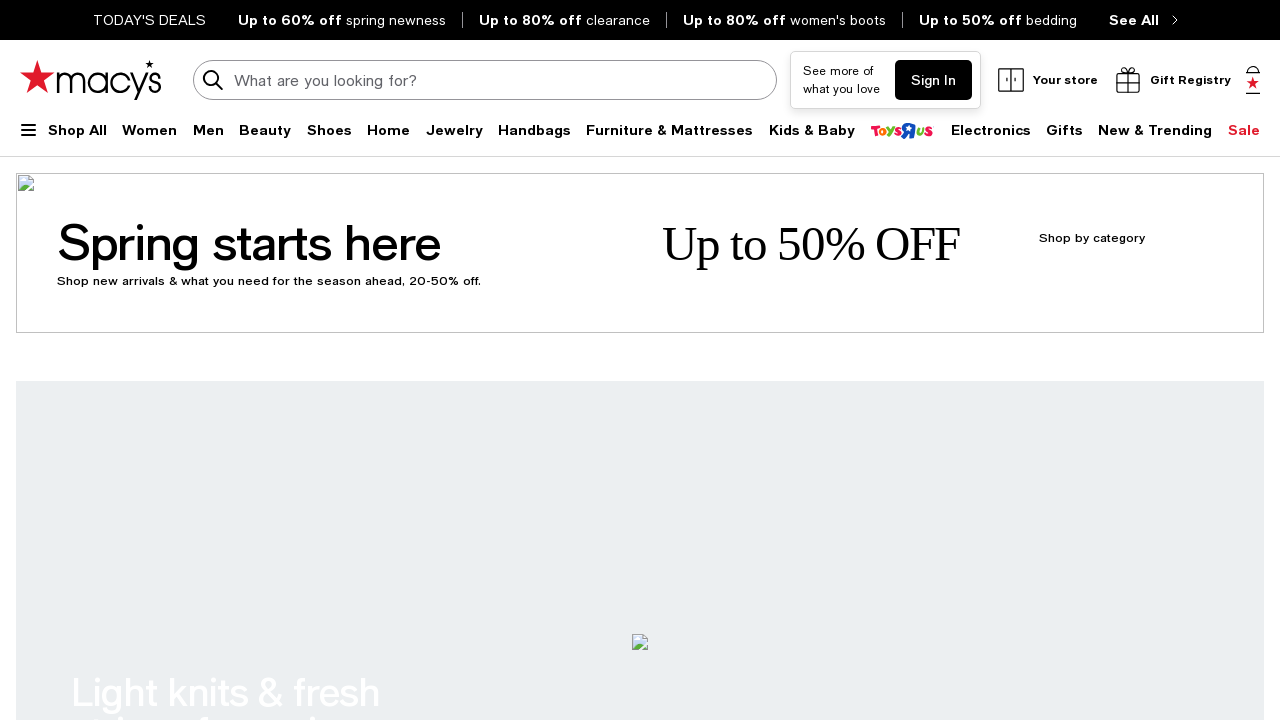